Tests checkbox functionality by clicking on an unchecked checkbox and verifying it becomes checked.

Starting URL: https://www.selenium.dev/selenium/web/web-form.html

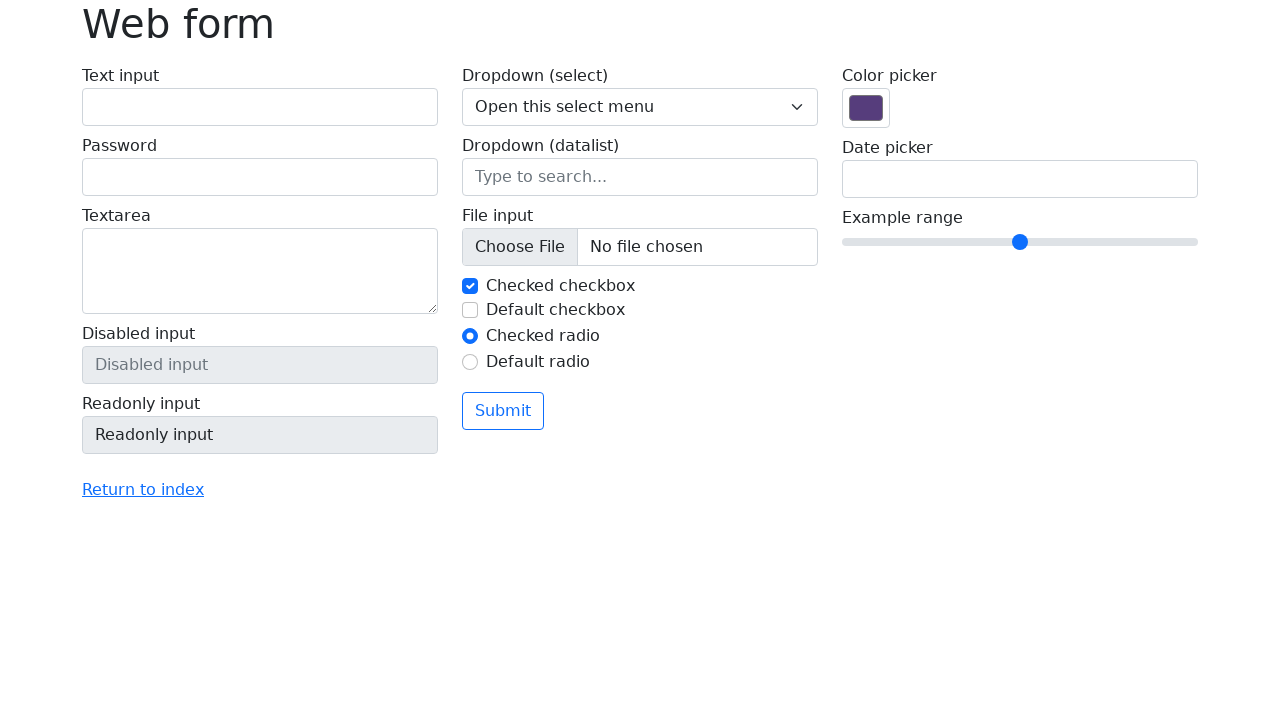

Clicked on unchecked checkbox with id 'my-check-2' at (470, 310) on #my-check-2
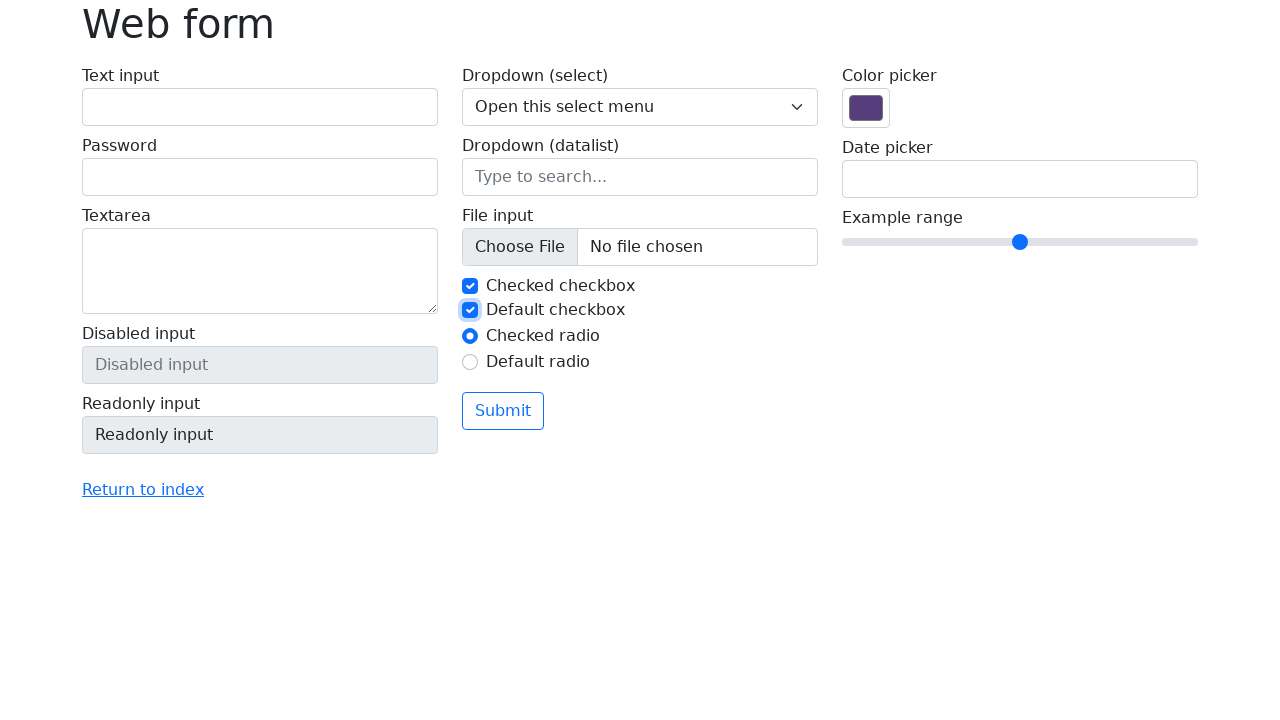

Verified checkbox is now checked
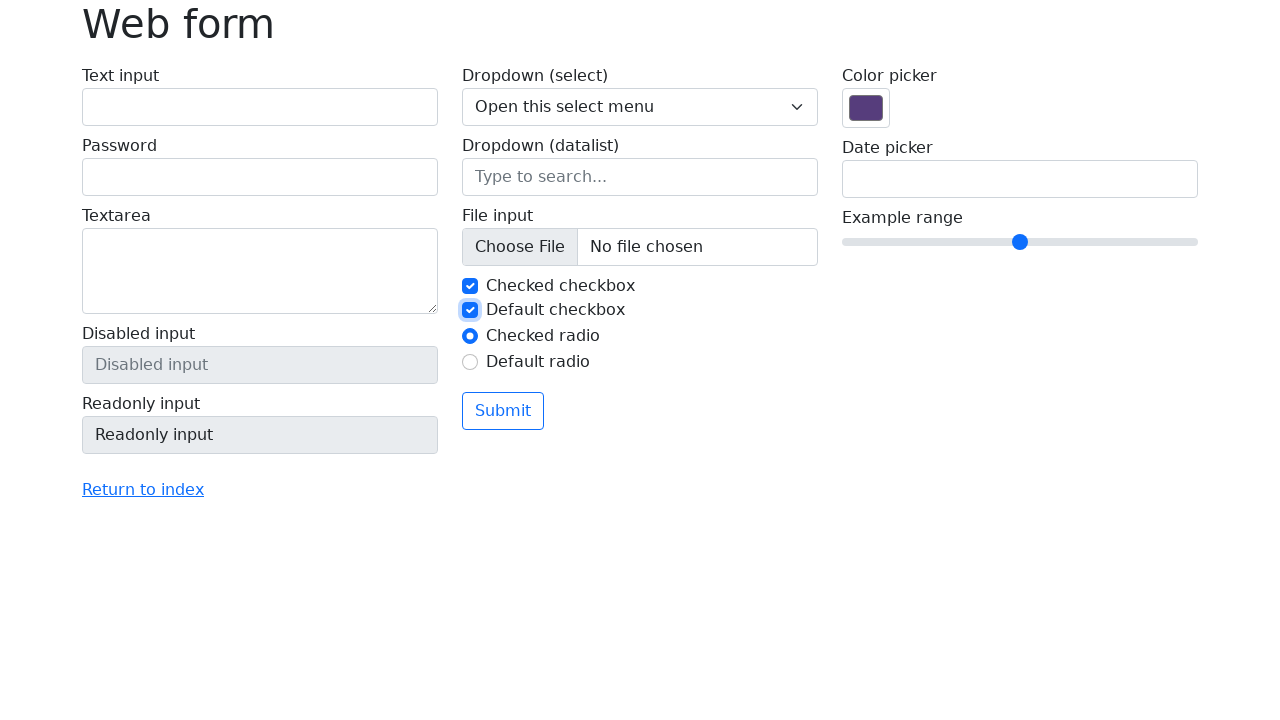

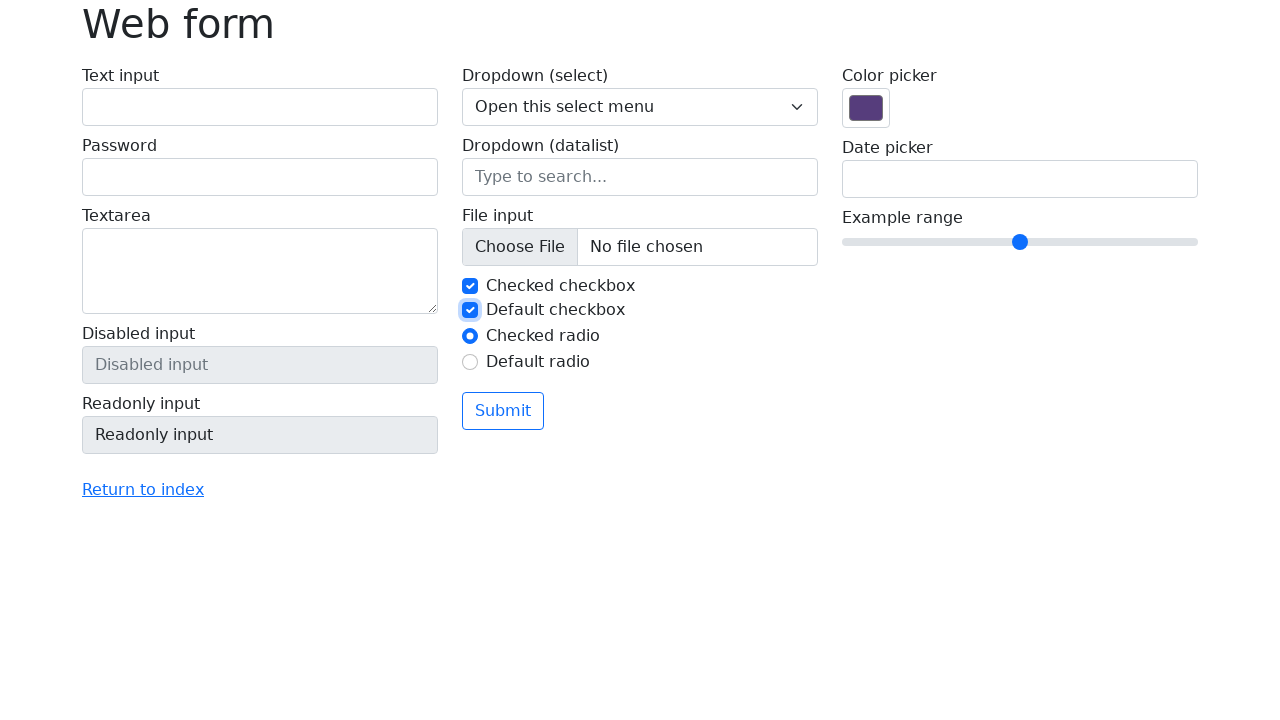